Navigates to Suning.com product listing page, scrolls down the page to load all content, and waits for products to appear

Starting URL: https://list.suning.com/0-20006-0.html?safp=d488778a.46601.searchMain.2&safc=cate.0.0

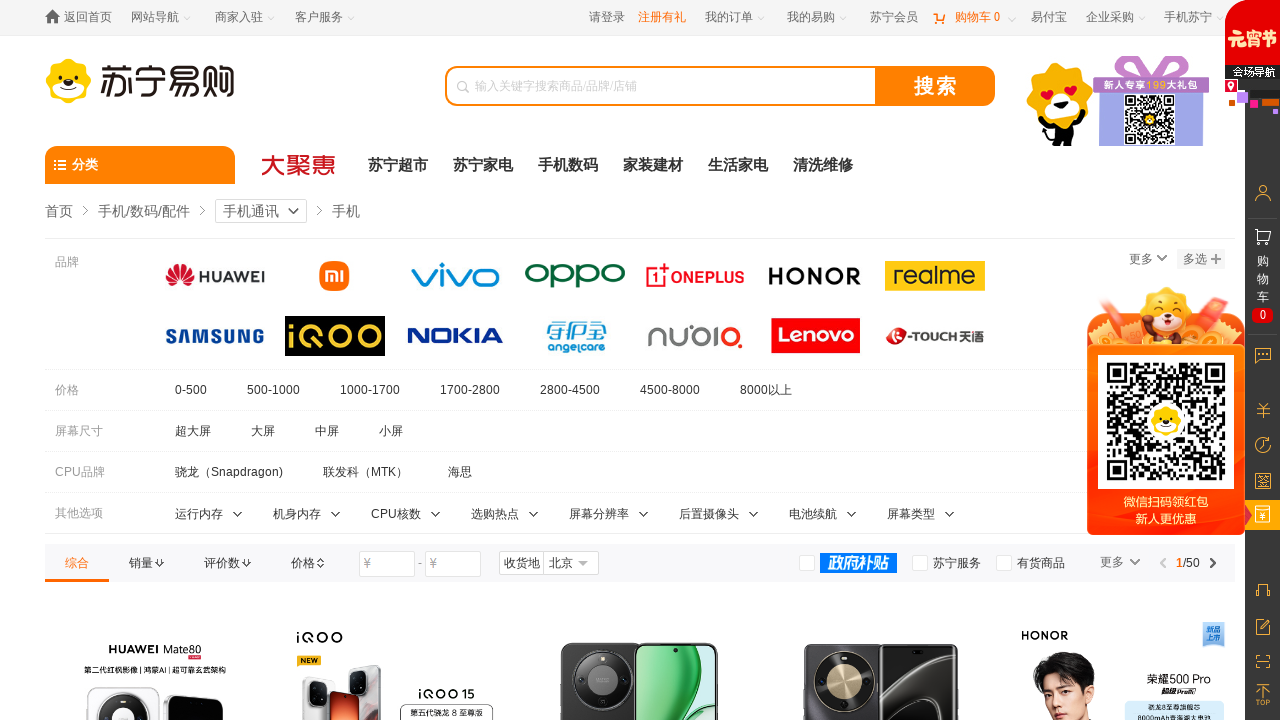

Navigated to Suning.com product listing page
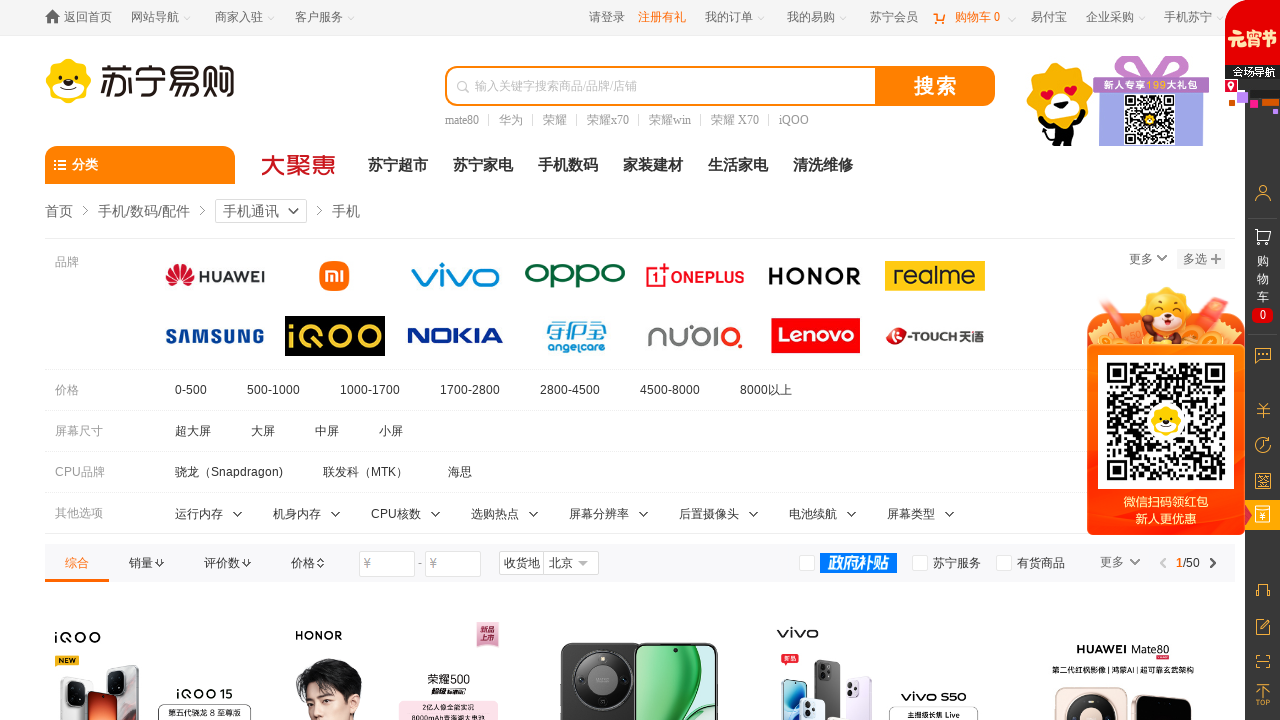

Scrolled down page to load lazy-loaded content
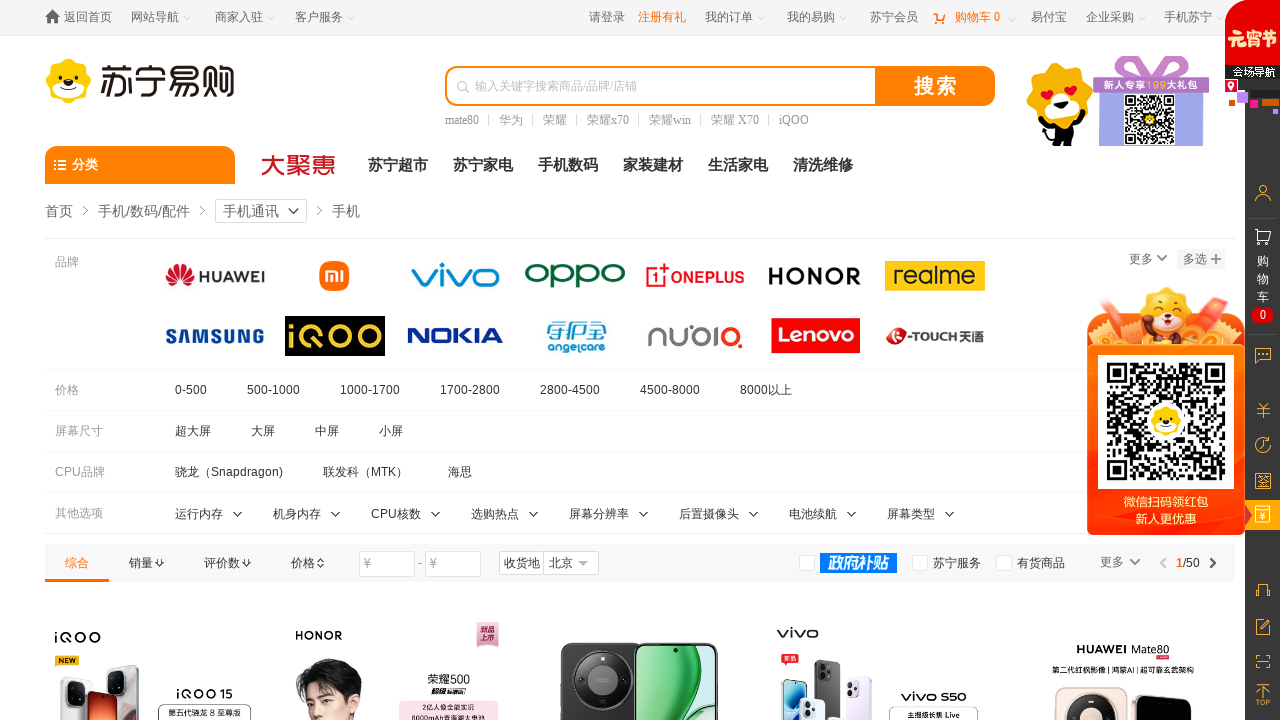

Waited 3 seconds for content to load after scrolling
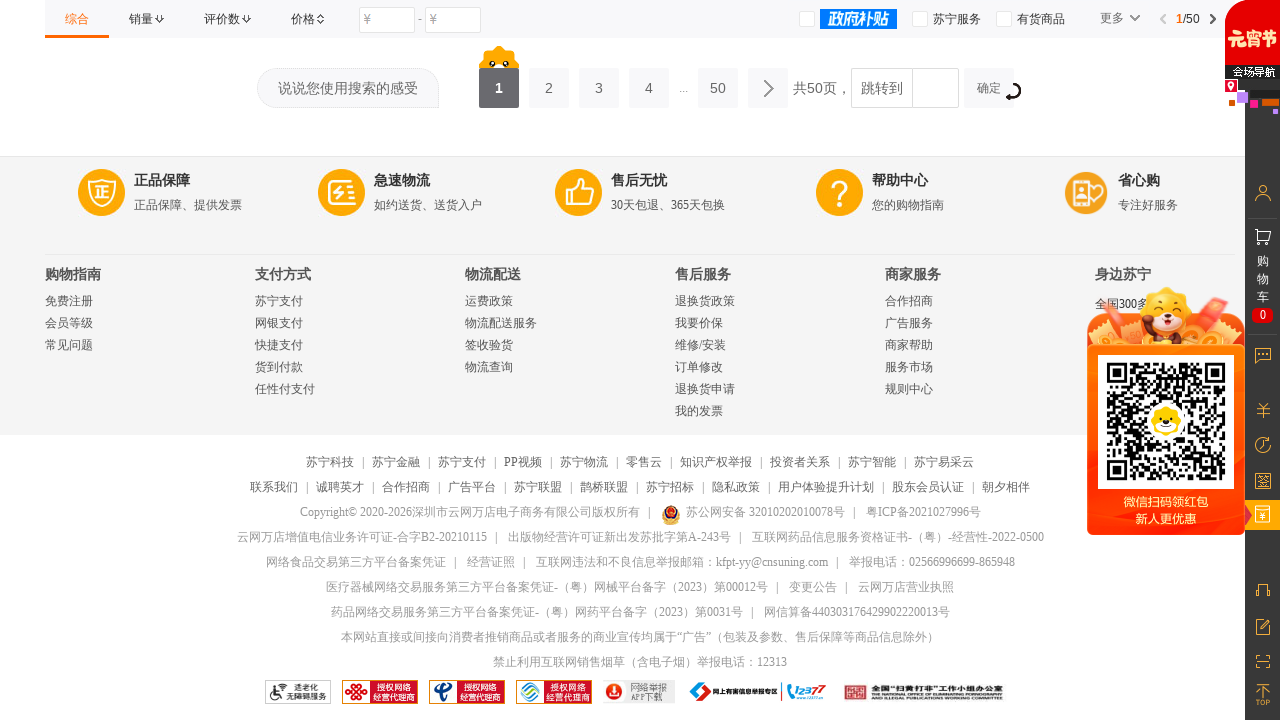

Verified product list is visible on page
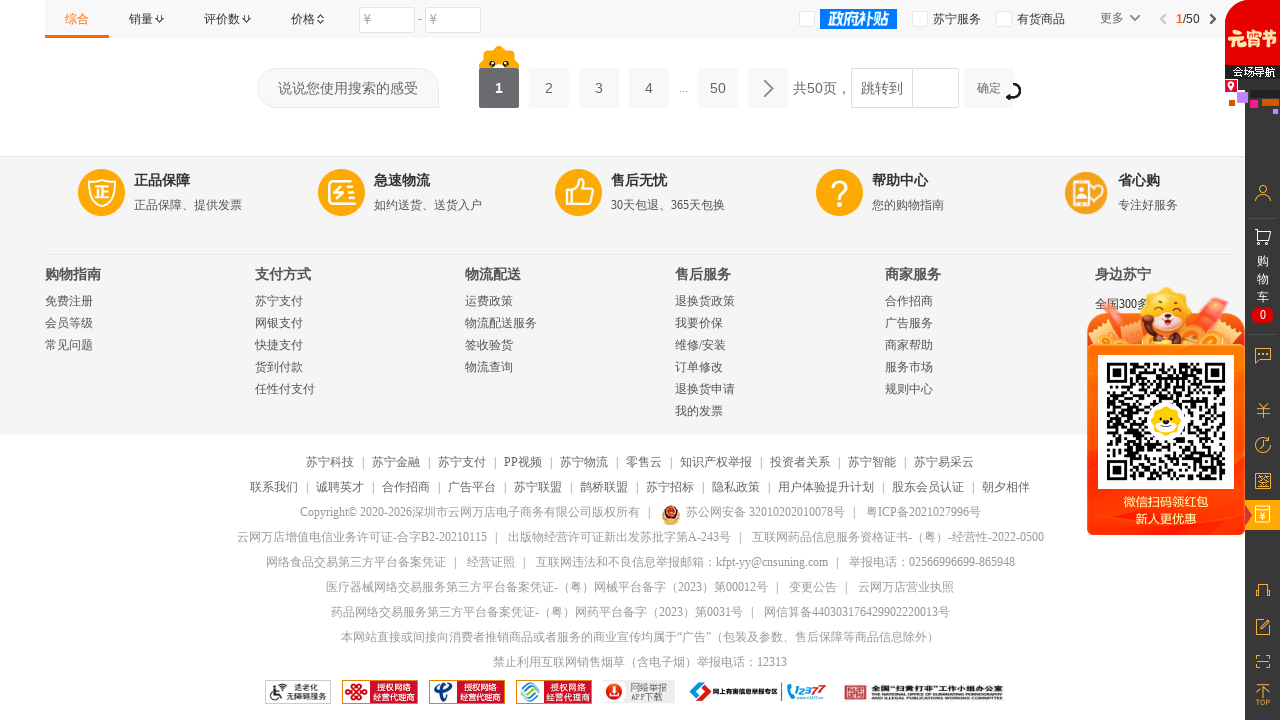

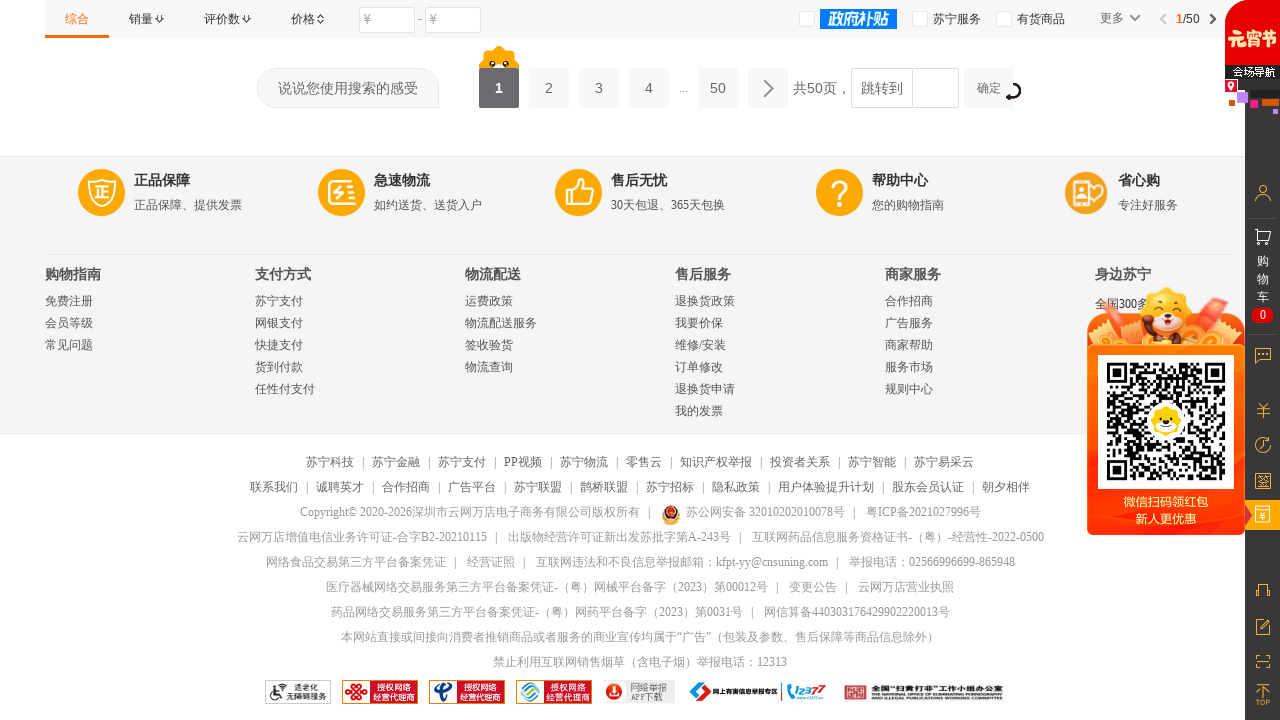